Tests clicking the Pricing tab on Hugging Face homepage to verify navigation works

Starting URL: https://huggingface.co/

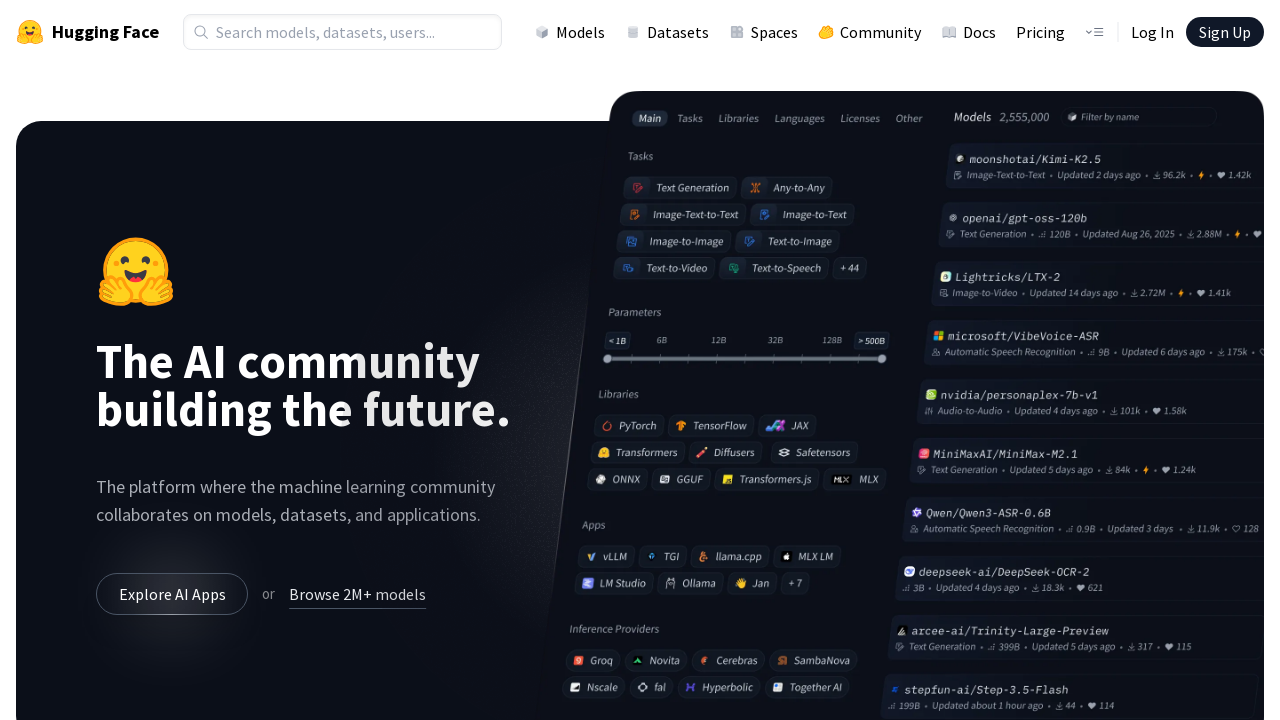

Clicked Pricing tab in navigation at (1040, 32) on a[href='/pricing']
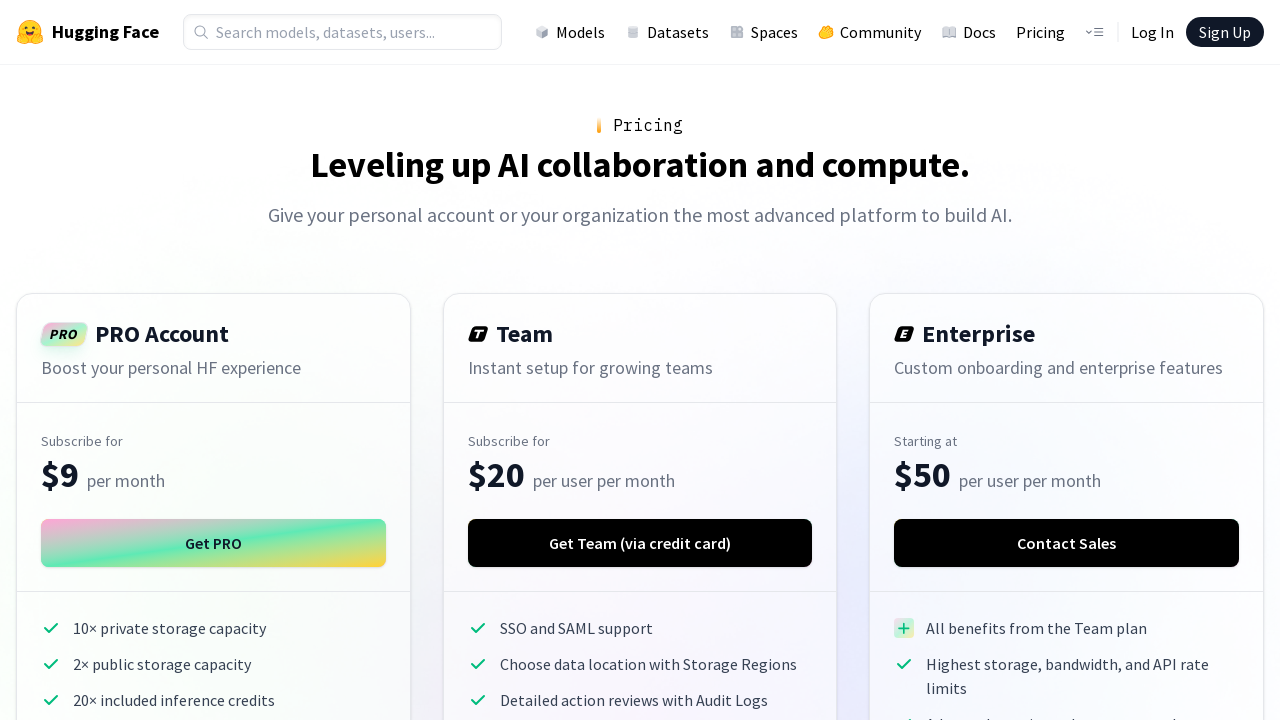

Pricing page loaded successfully (networkidle)
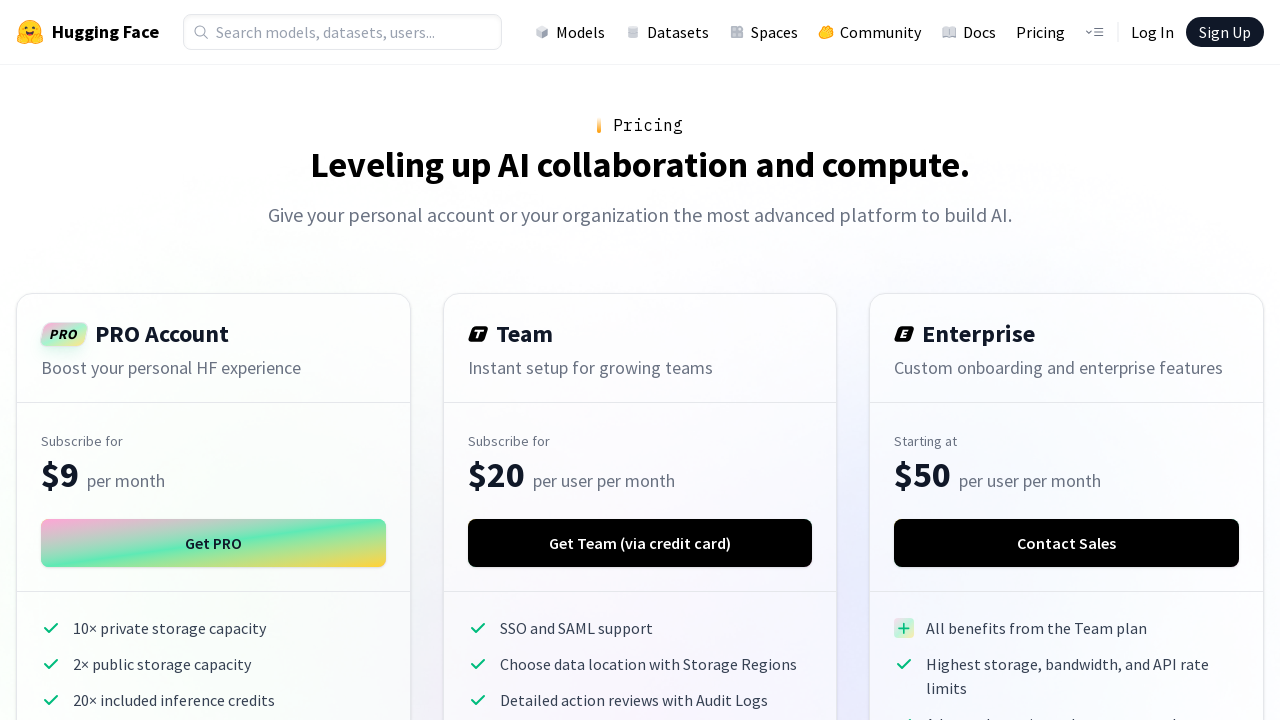

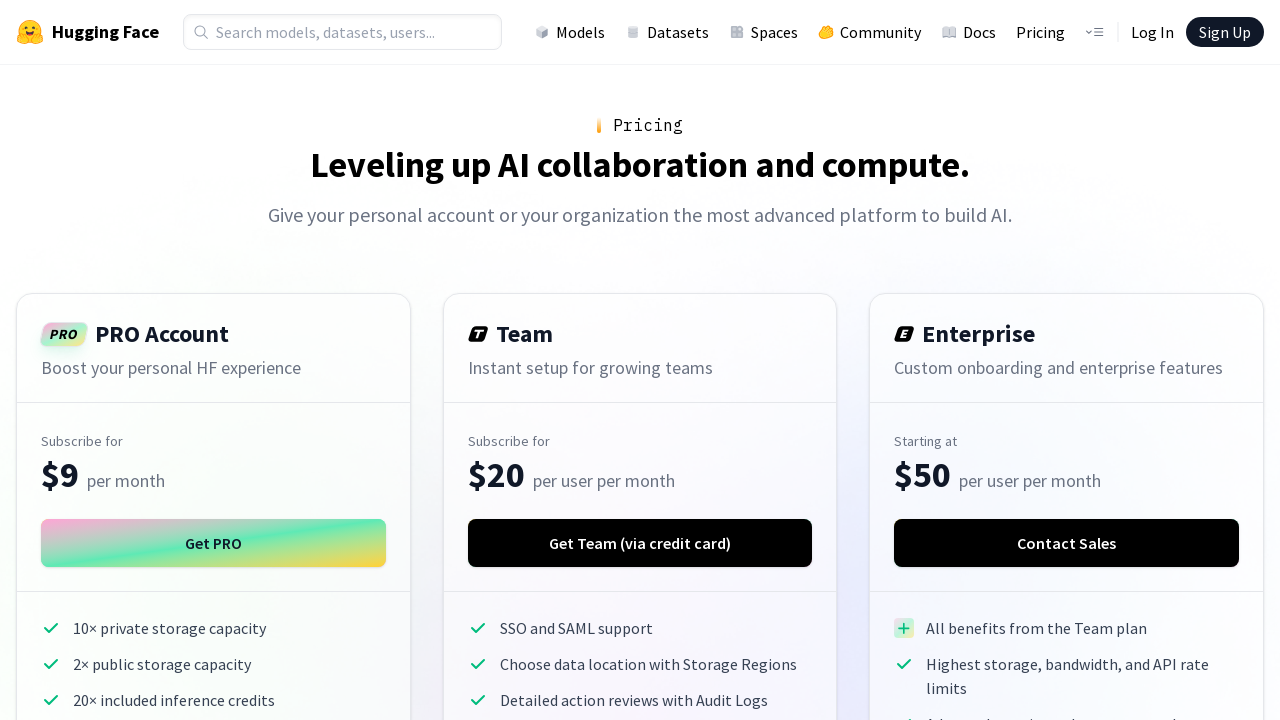